Tests clicking a button by finding it using its ID, then verifies the page state changes after the click

Starting URL: https://testpages.herokuapp.com/styled/key-click-display-test.html

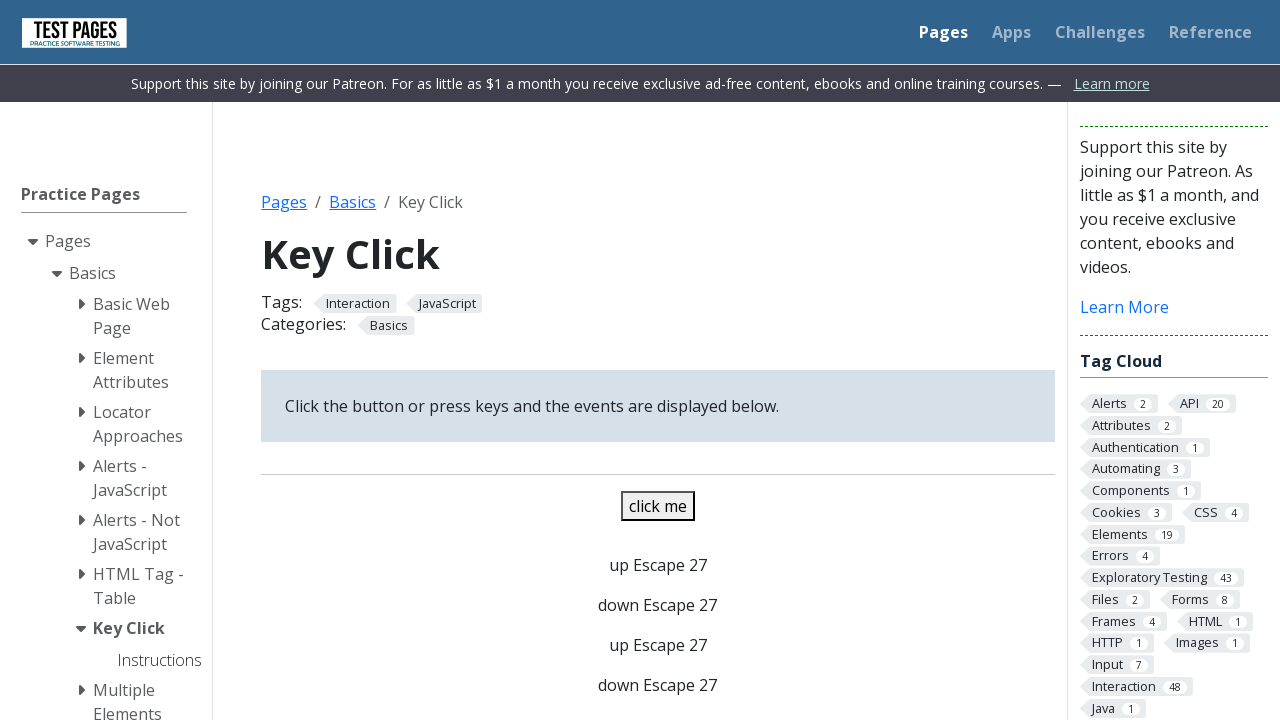

Navigated to key-click-display-test page
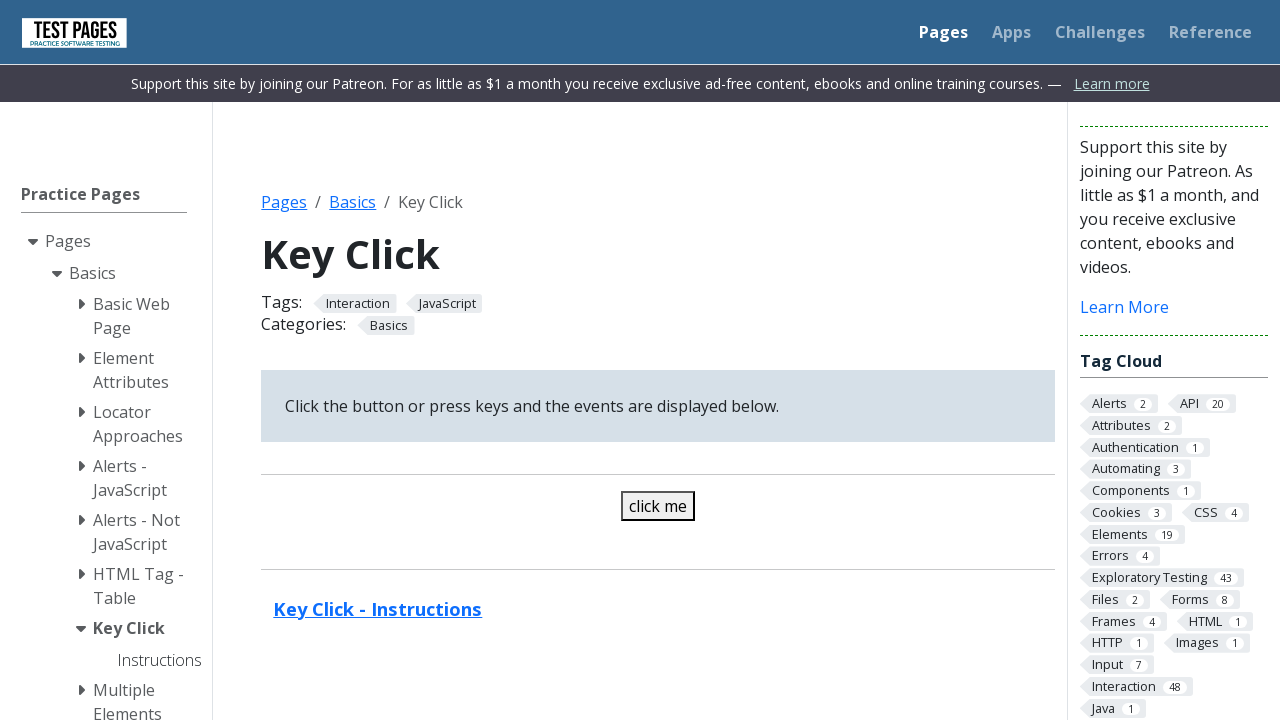

Clicked button by ID at (658, 506) on #button
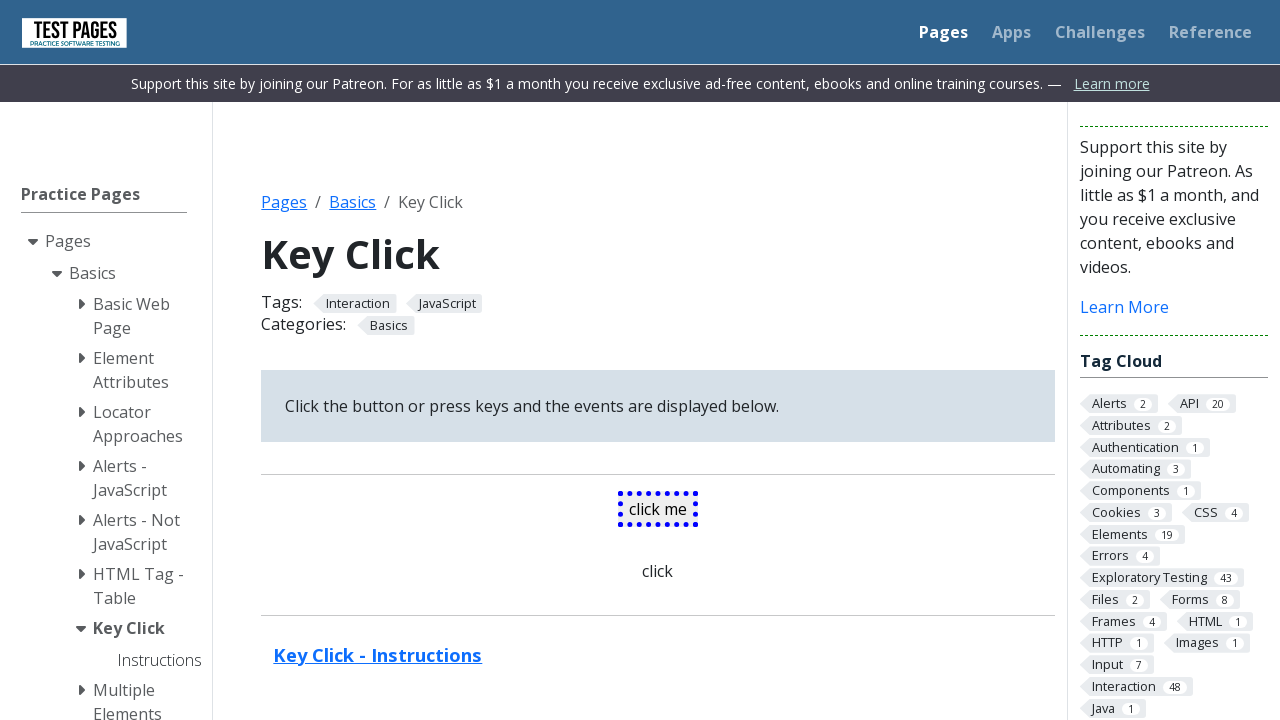

Page state changed after button click - event displayed
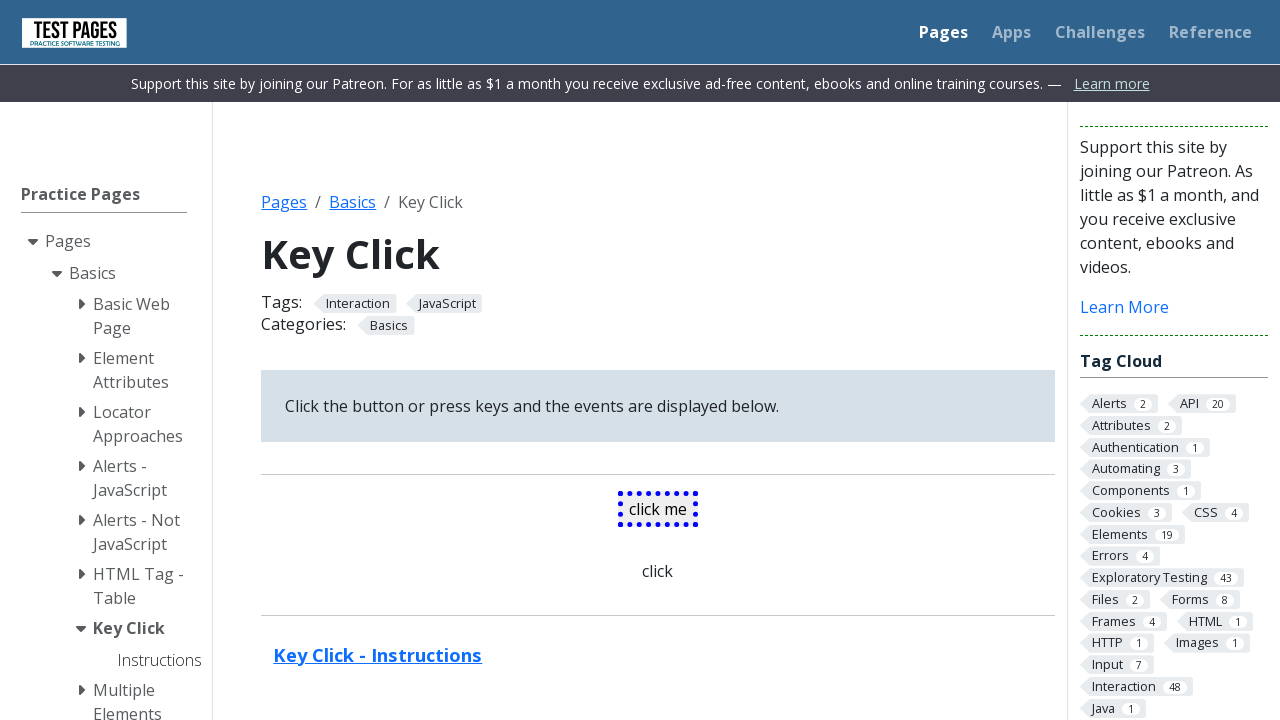

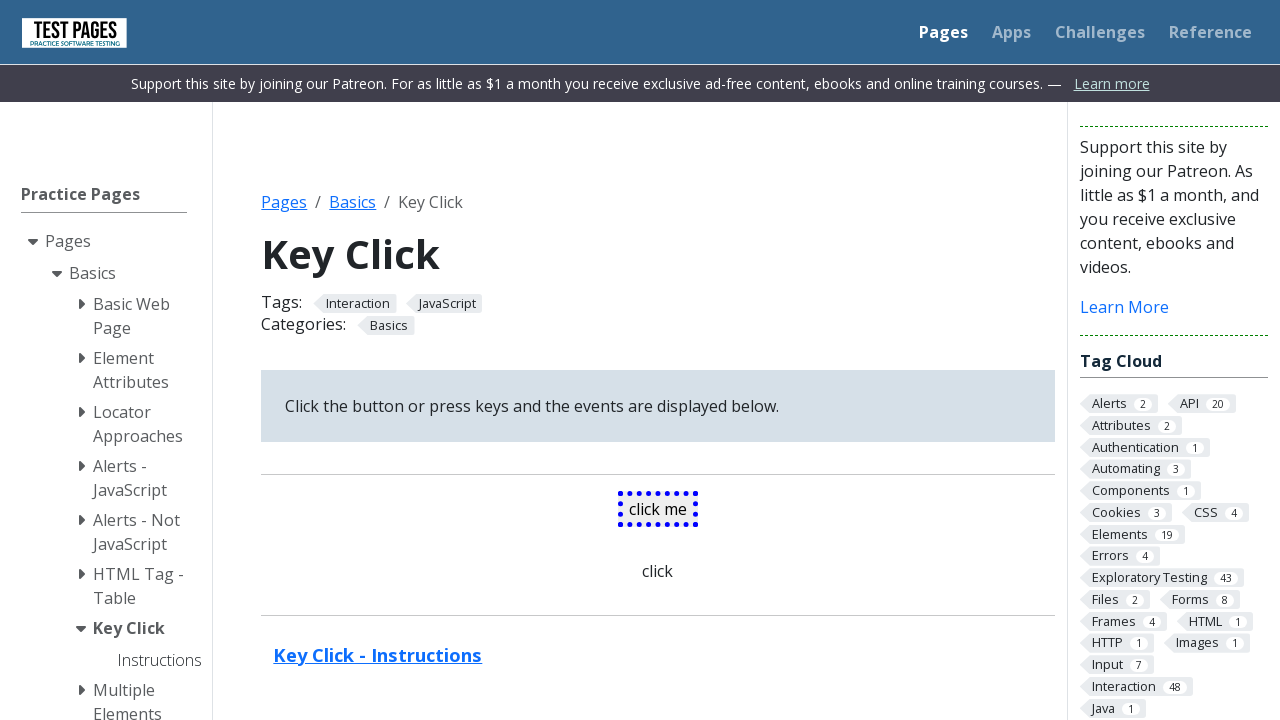